Tests multiple select dropdown by selecting all options, printing selected values, and then deselecting all

Starting URL: https://practice.cydeo.com/dropdown

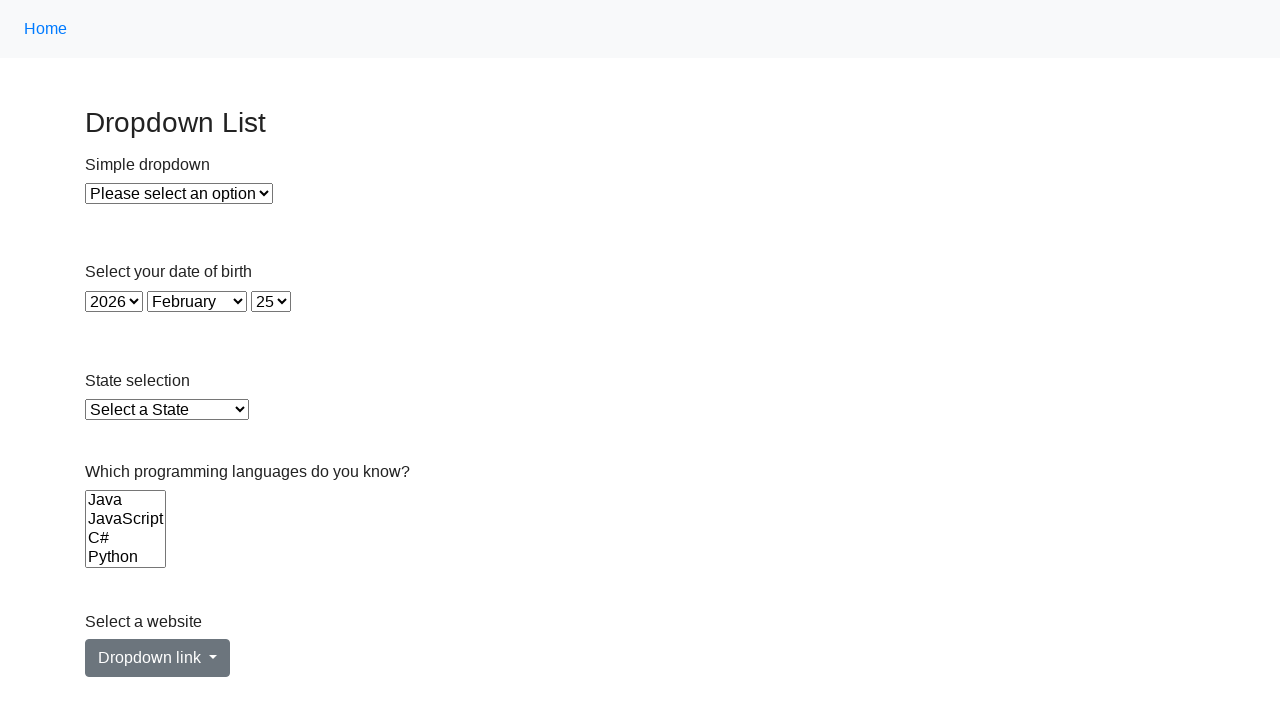

Located the languages dropdown element
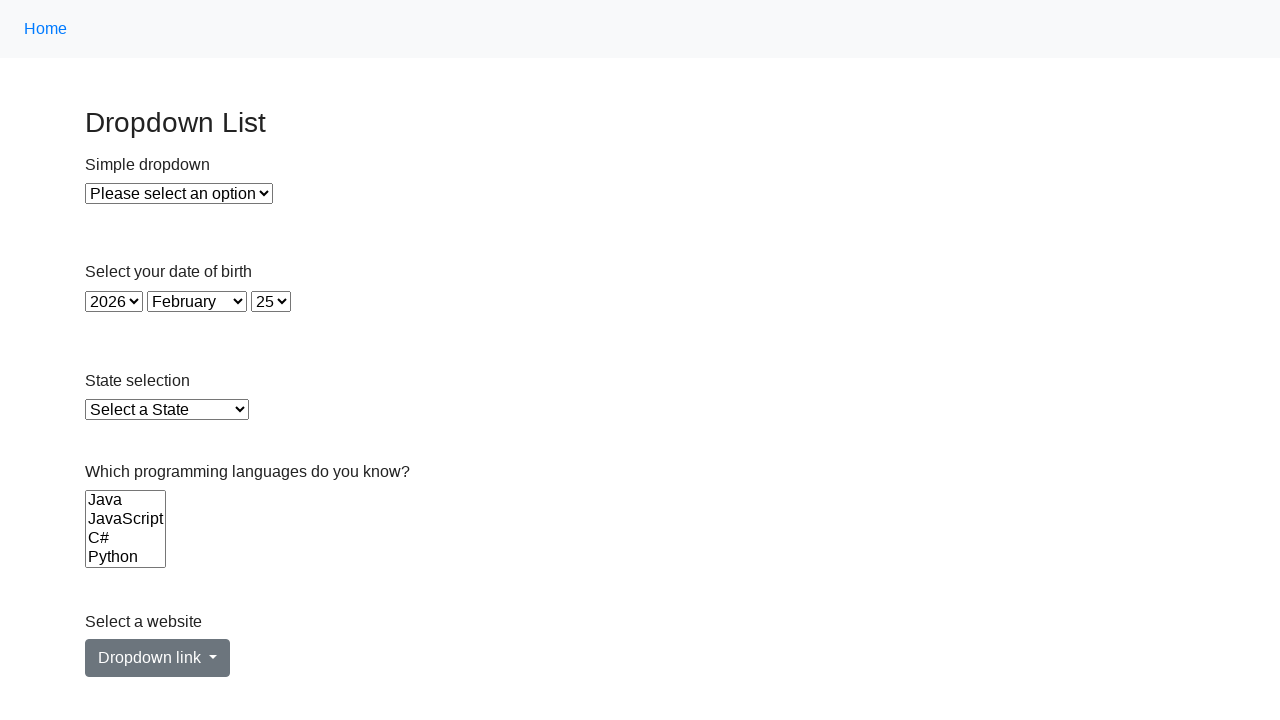

Selected 'java' option from dropdown on select[name='Languages']
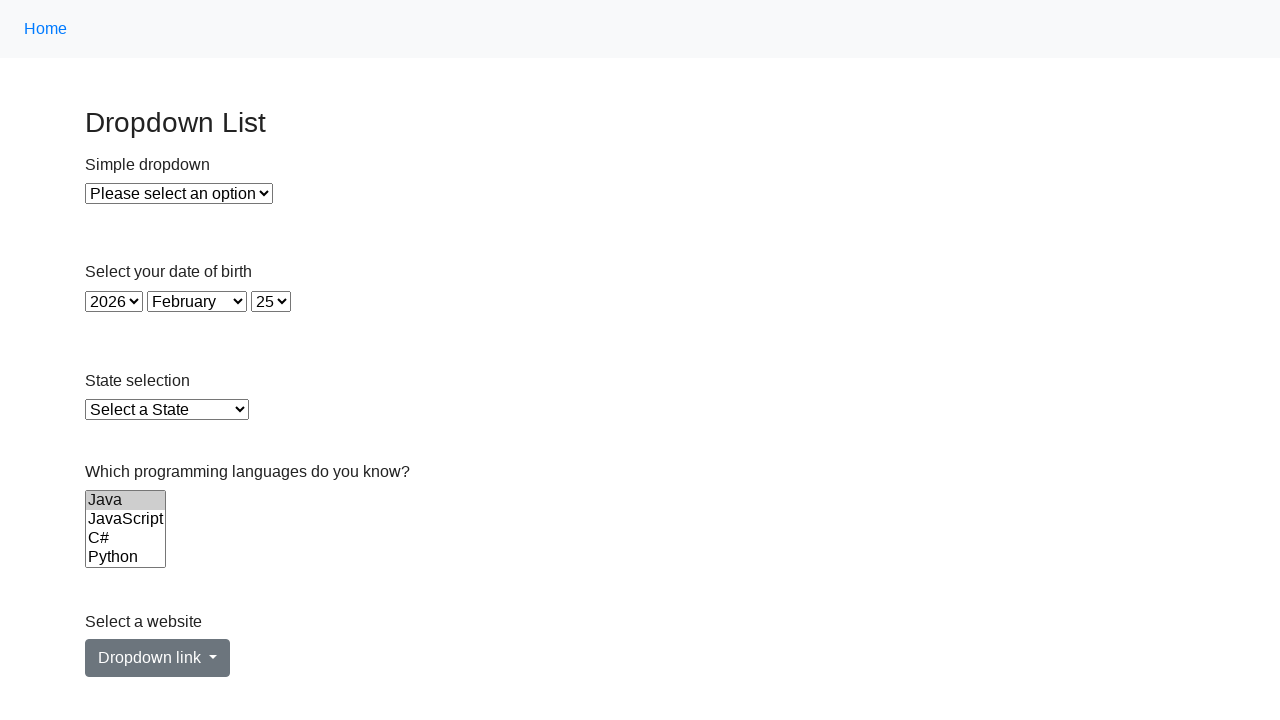

Selected 'C#' option from dropdown on select[name='Languages']
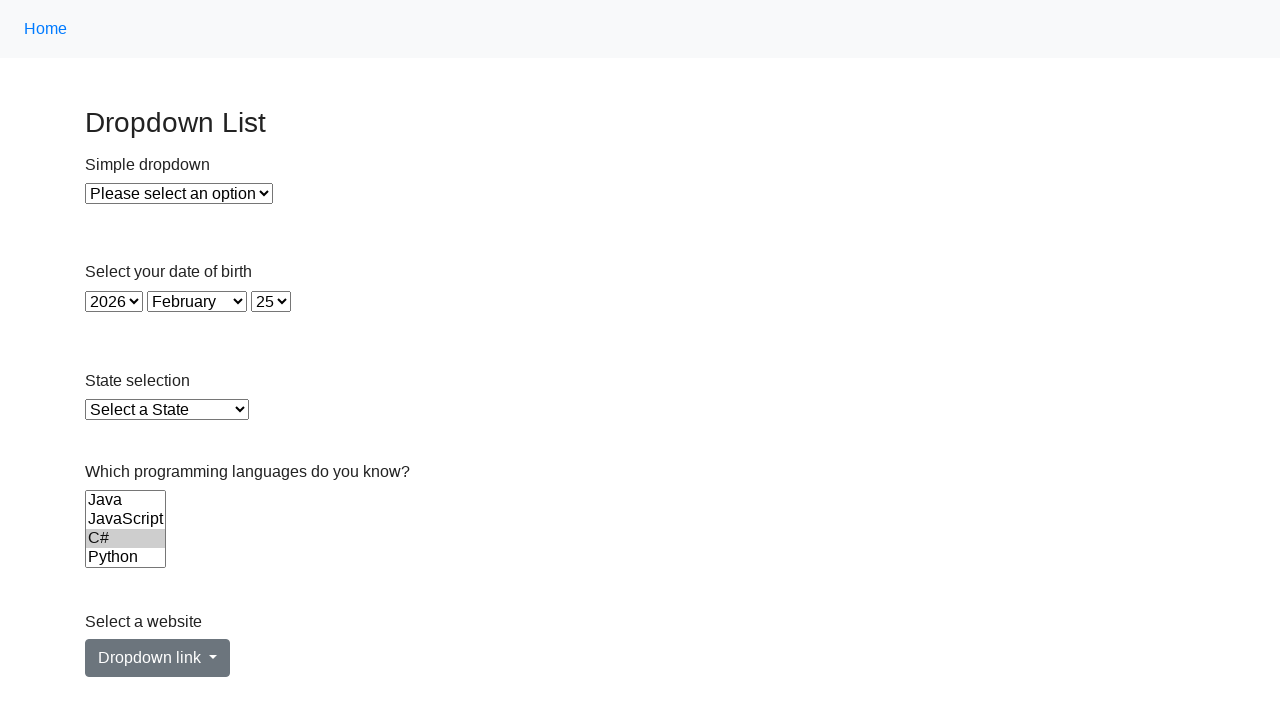

Retrieved all available options from the dropdown
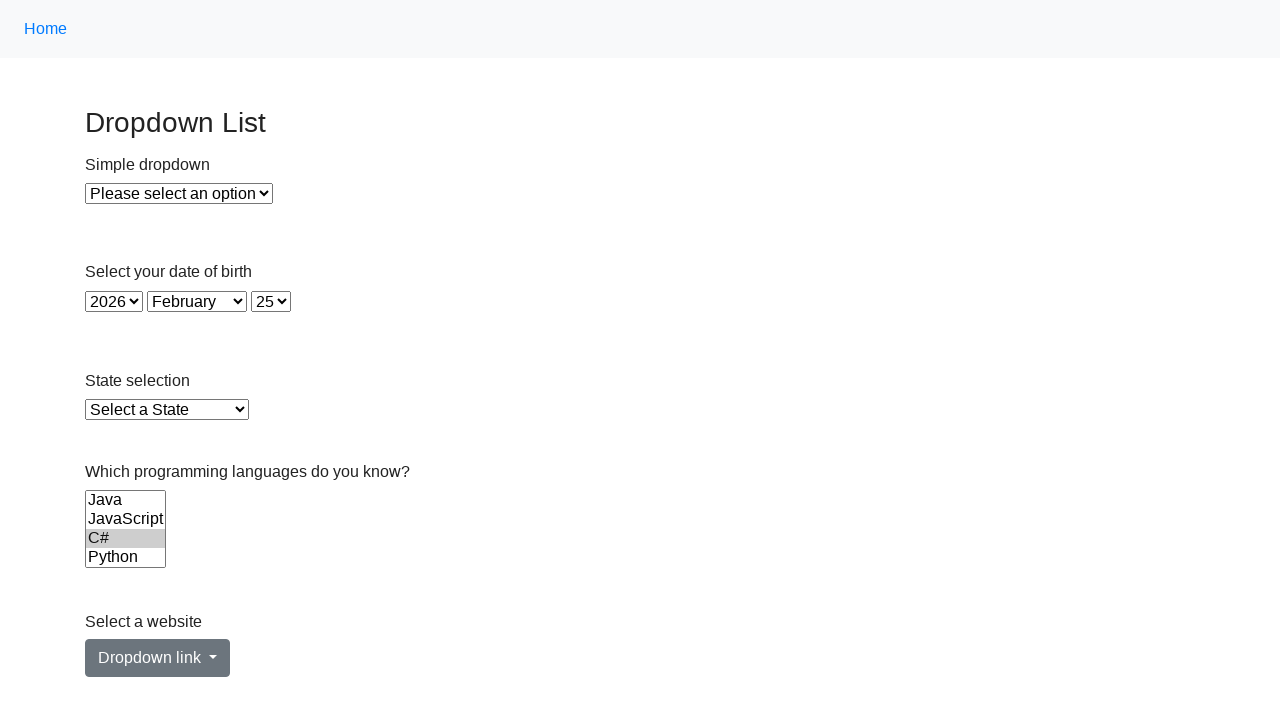

Selected: Java at (126, 500) on select[name='Languages'] >> option >> nth=0
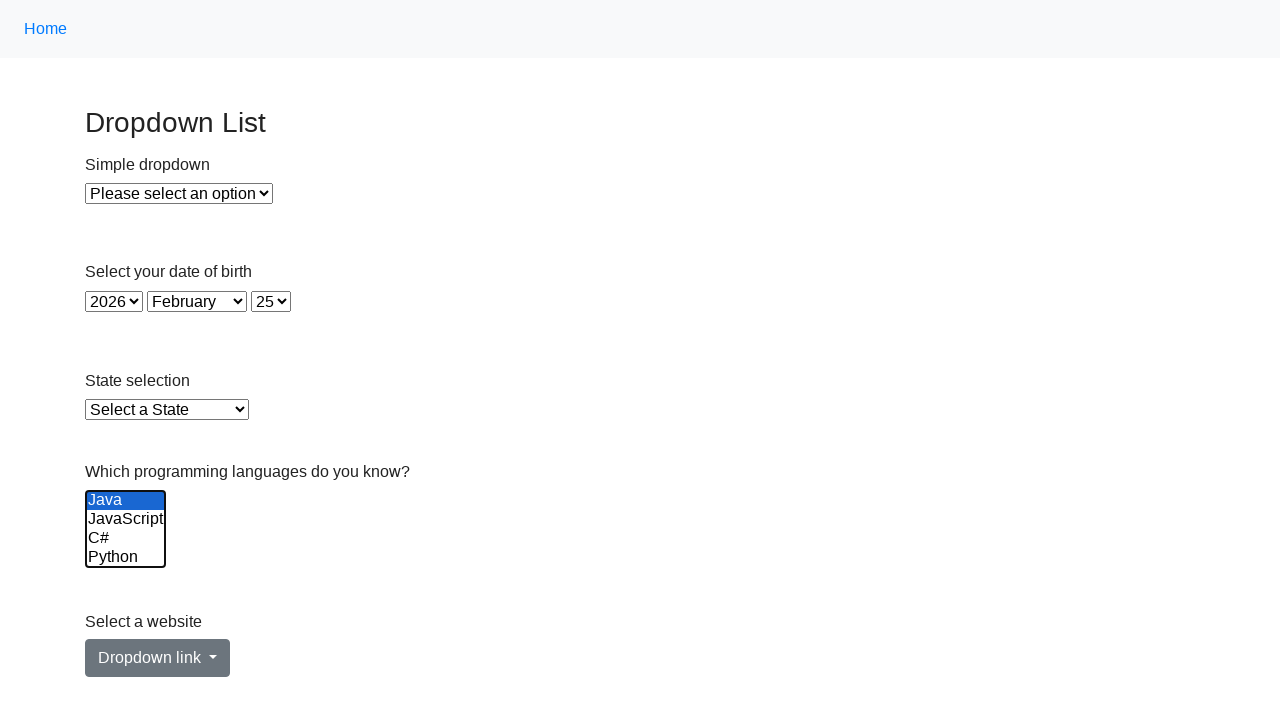

Selected: JavaScript at (126, 519) on select[name='Languages'] >> option >> nth=1
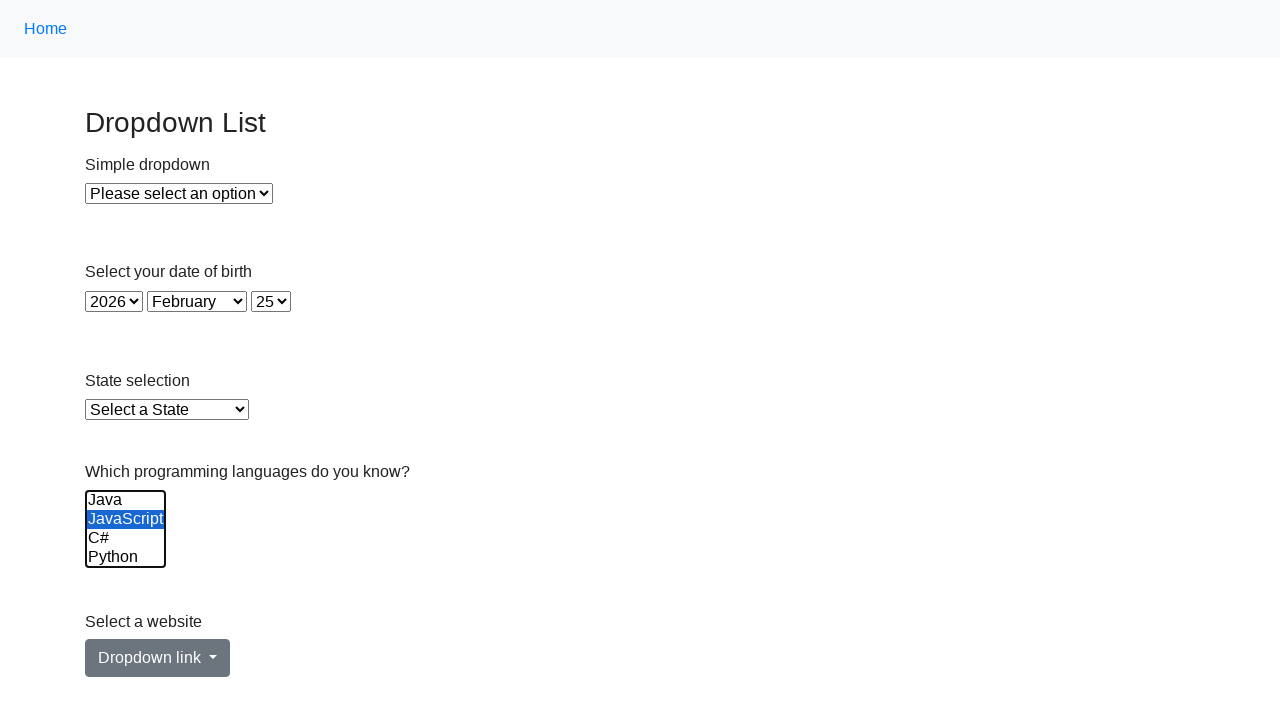

Selected: C# at (126, 538) on select[name='Languages'] >> option >> nth=2
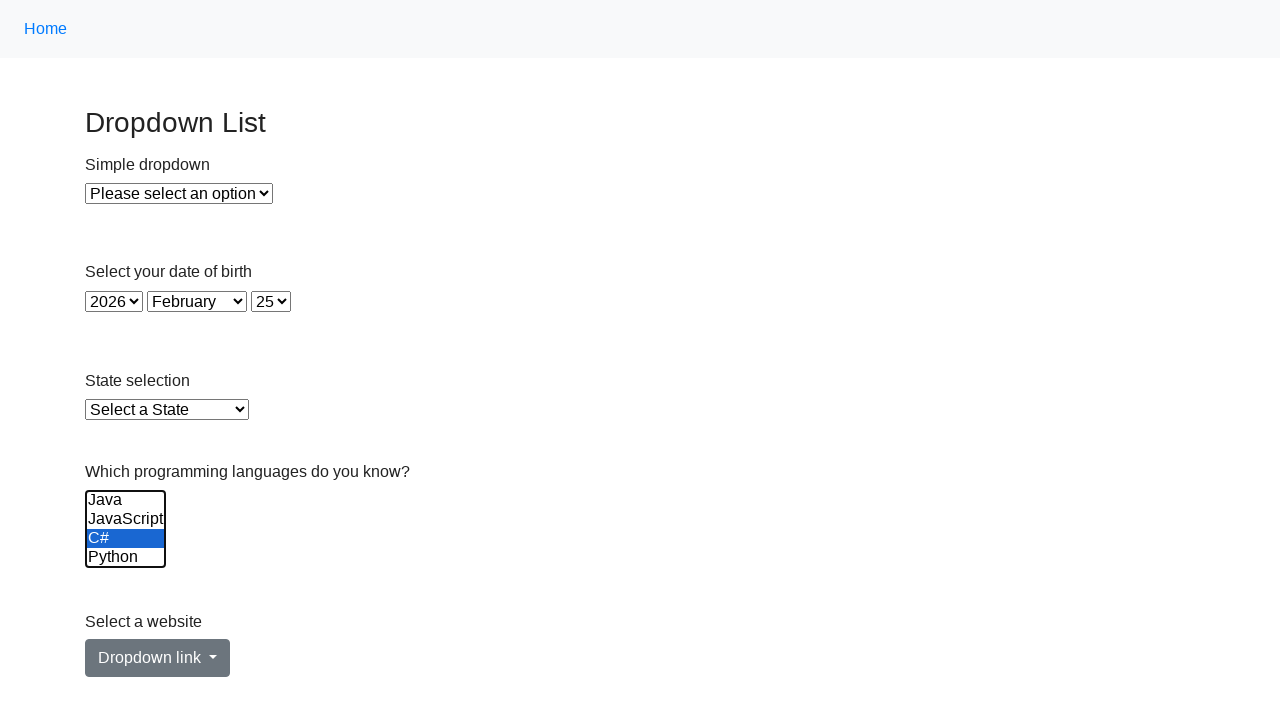

Selected: Python at (126, 558) on select[name='Languages'] >> option >> nth=3
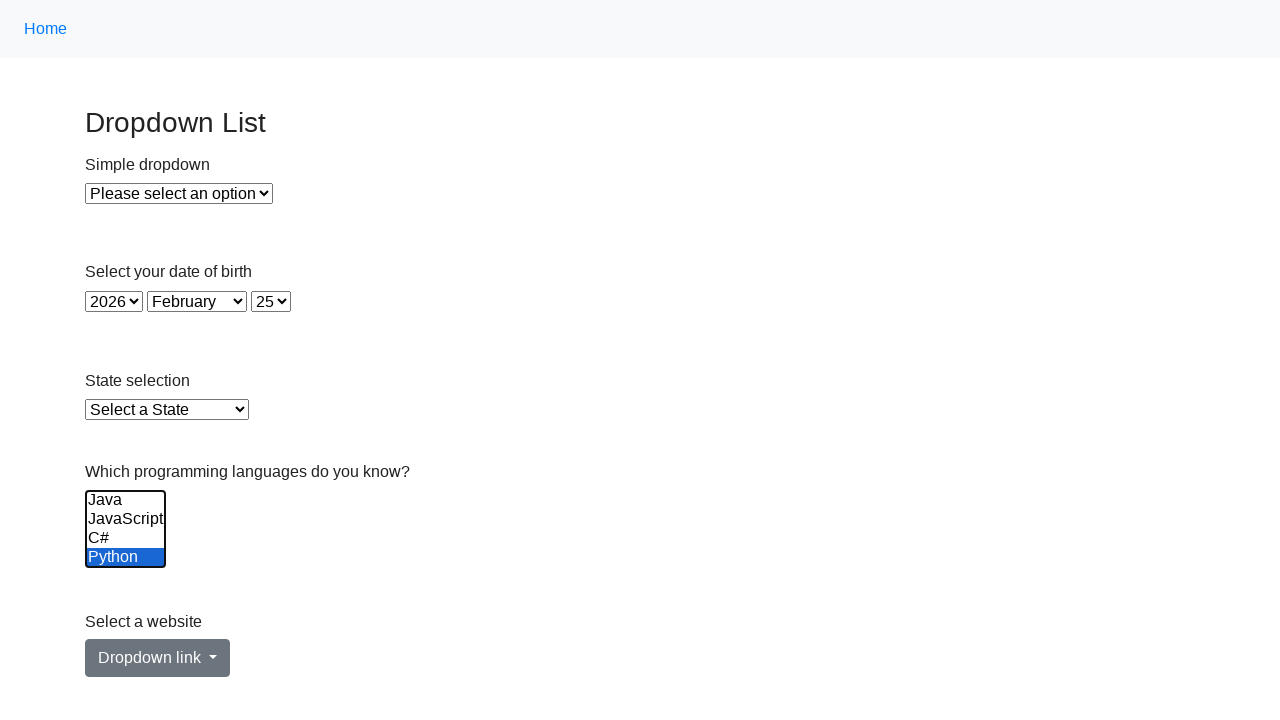

Selected: Ruby at (126, 539) on select[name='Languages'] >> option >> nth=4
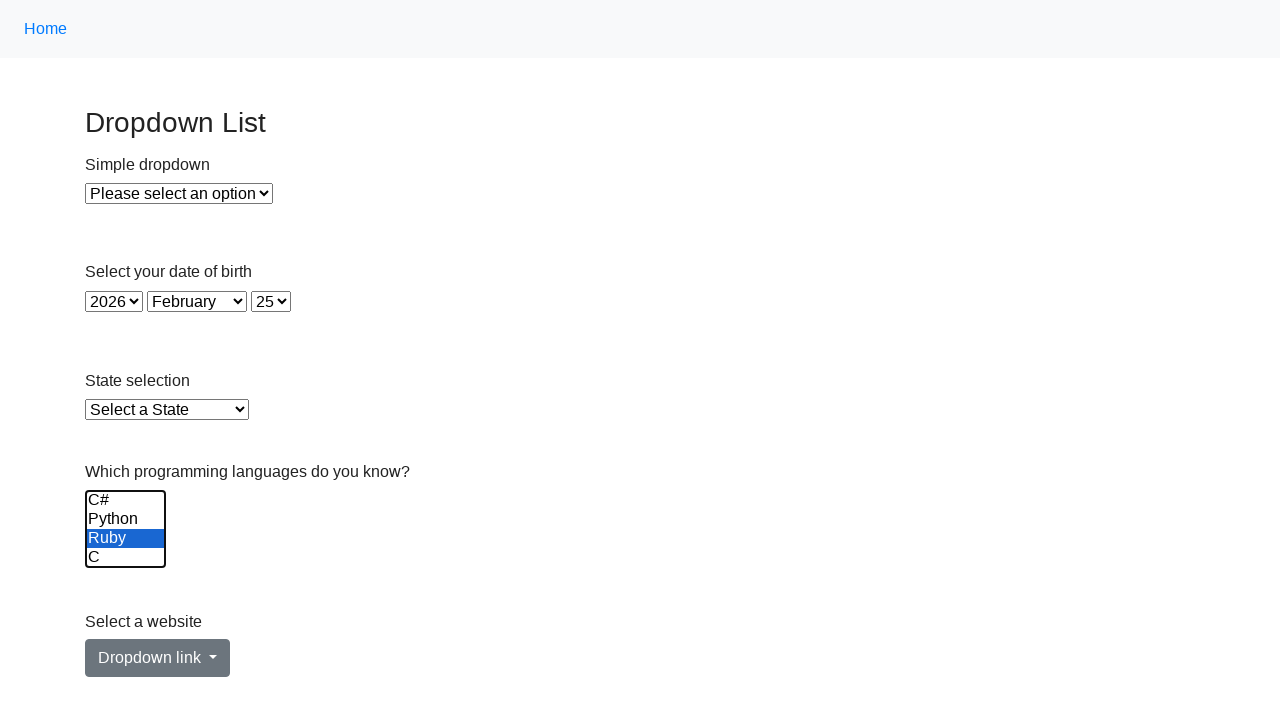

Selected: C at (126, 558) on select[name='Languages'] >> option >> nth=5
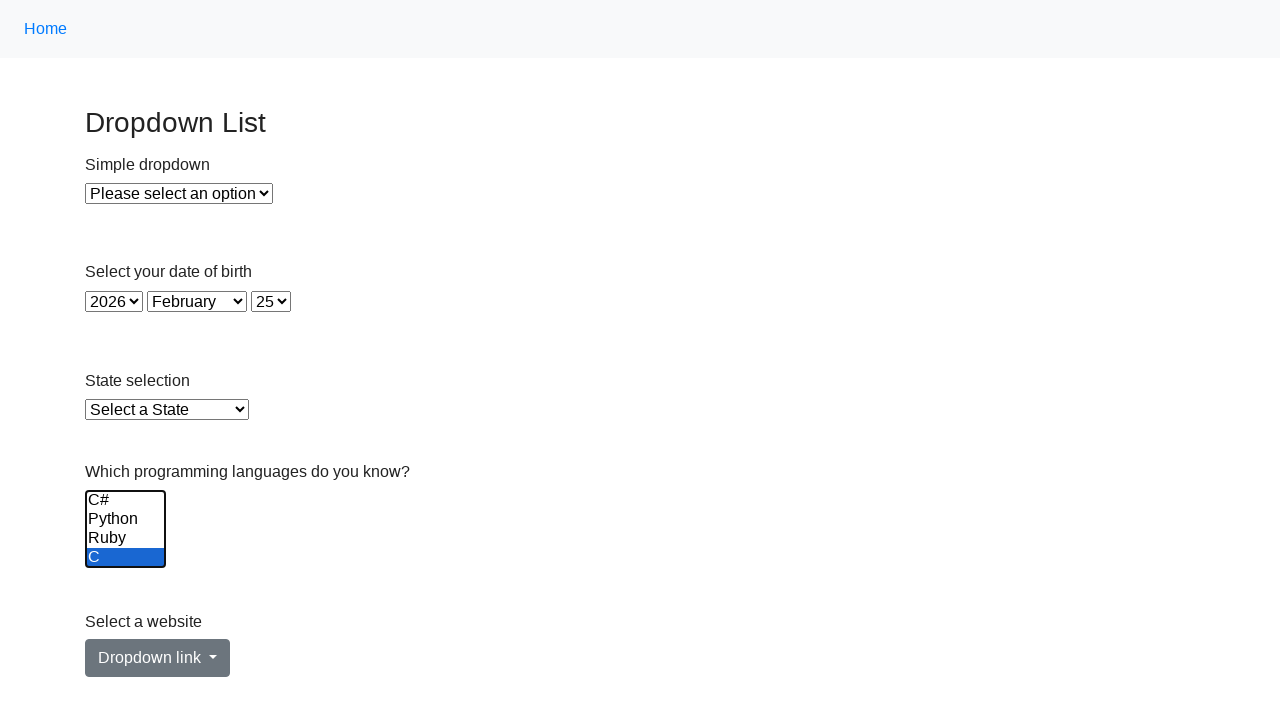

Deselected all options from the dropdown on select[name='Languages']
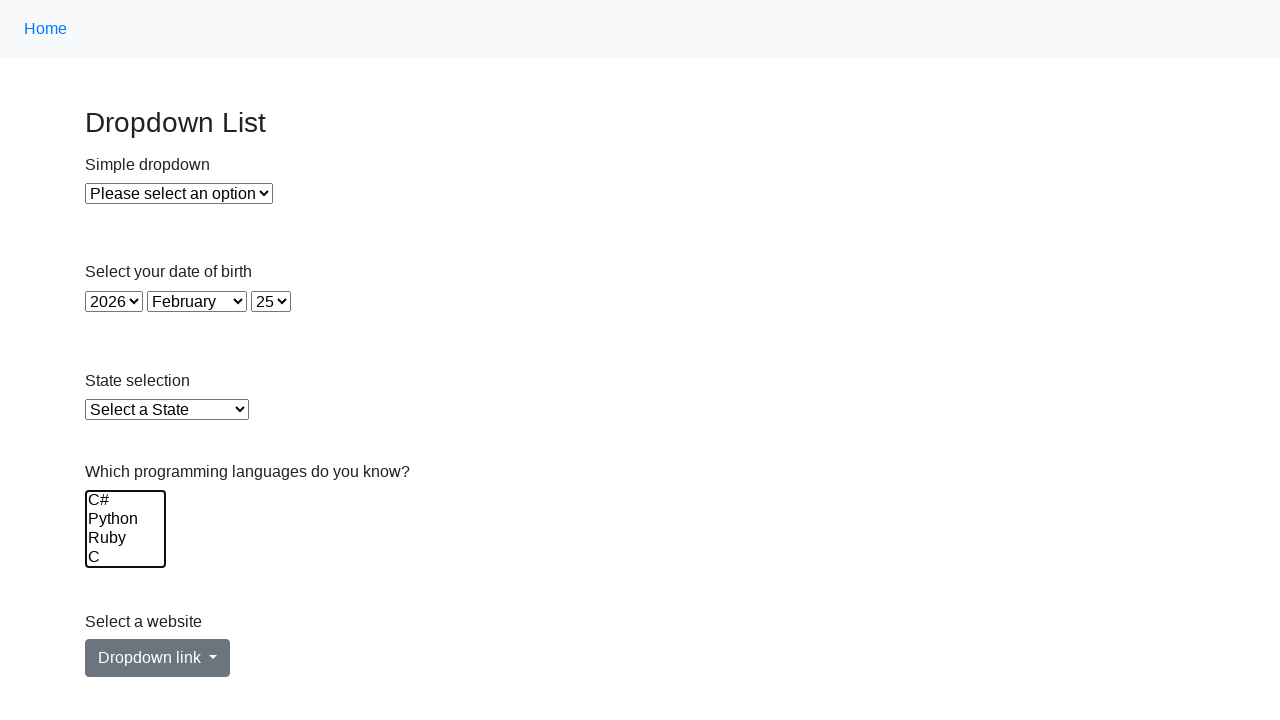

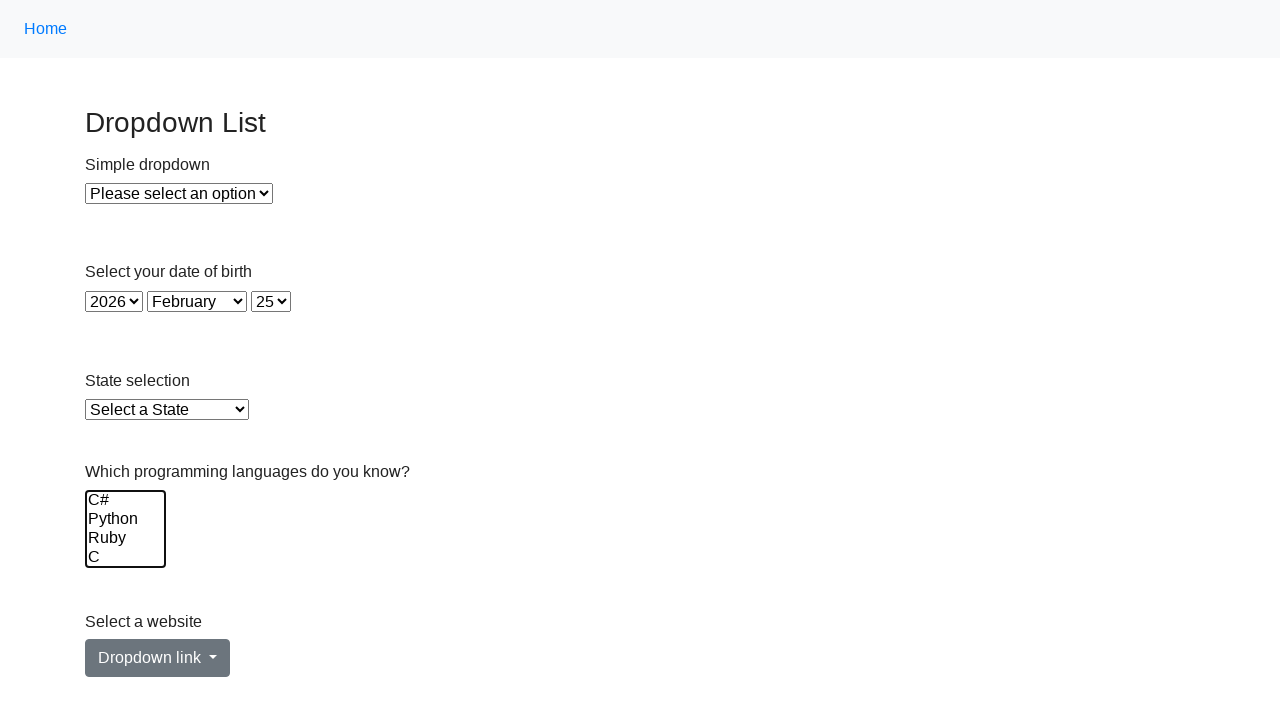